Navigates to IIIT Sonepat website homepage and then to the academics page, verifying page titles and URLs

Starting URL: https://www.iiitsonepat.ac.in/

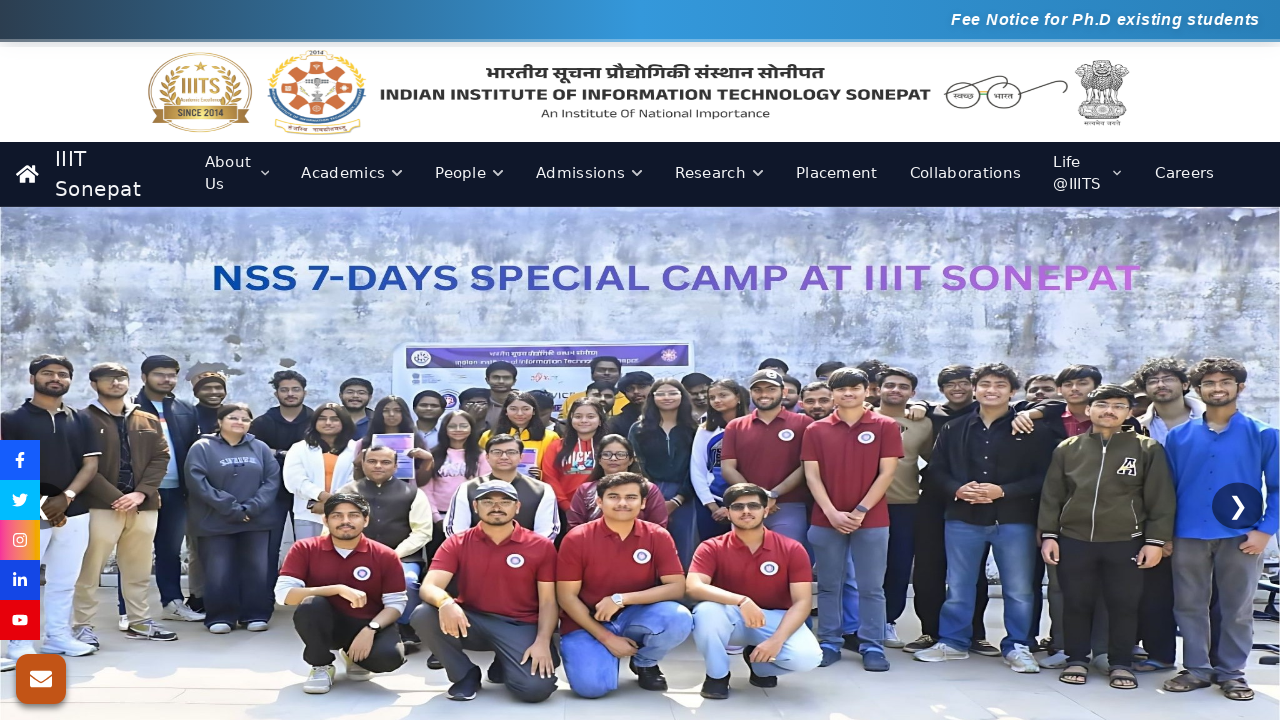

Homepage loaded and DOM content rendered
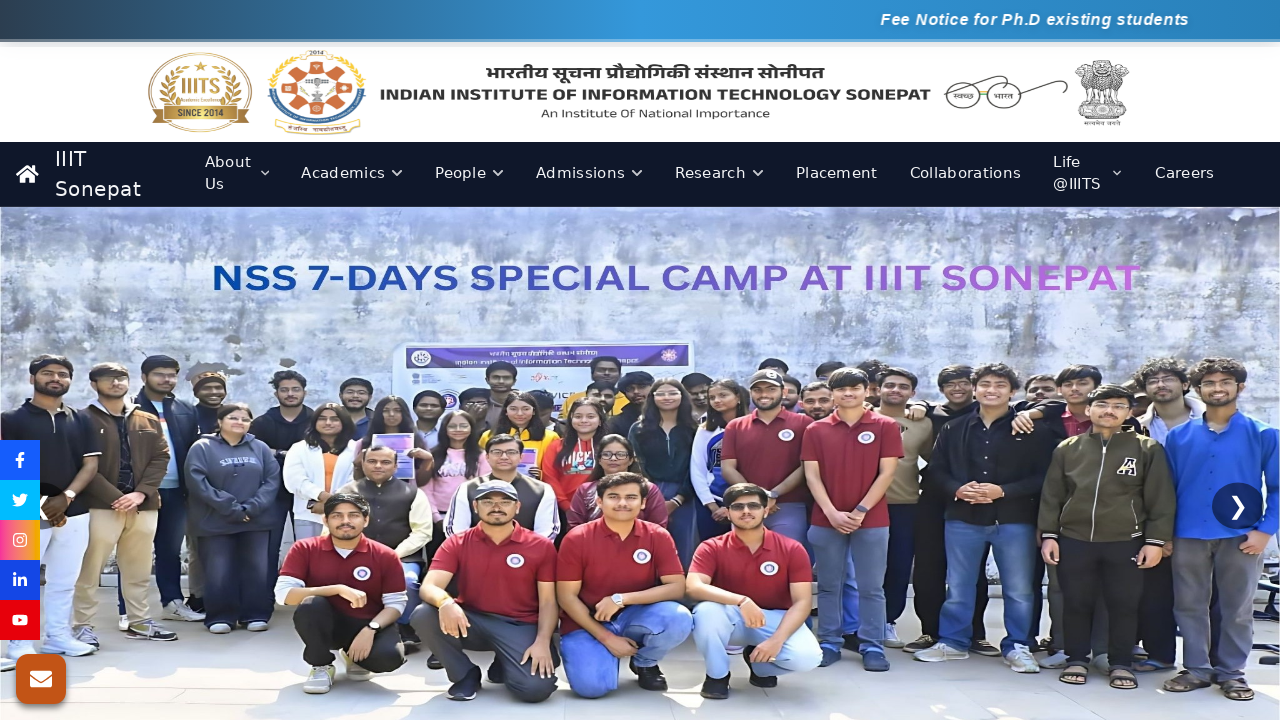

Navigated to academics page
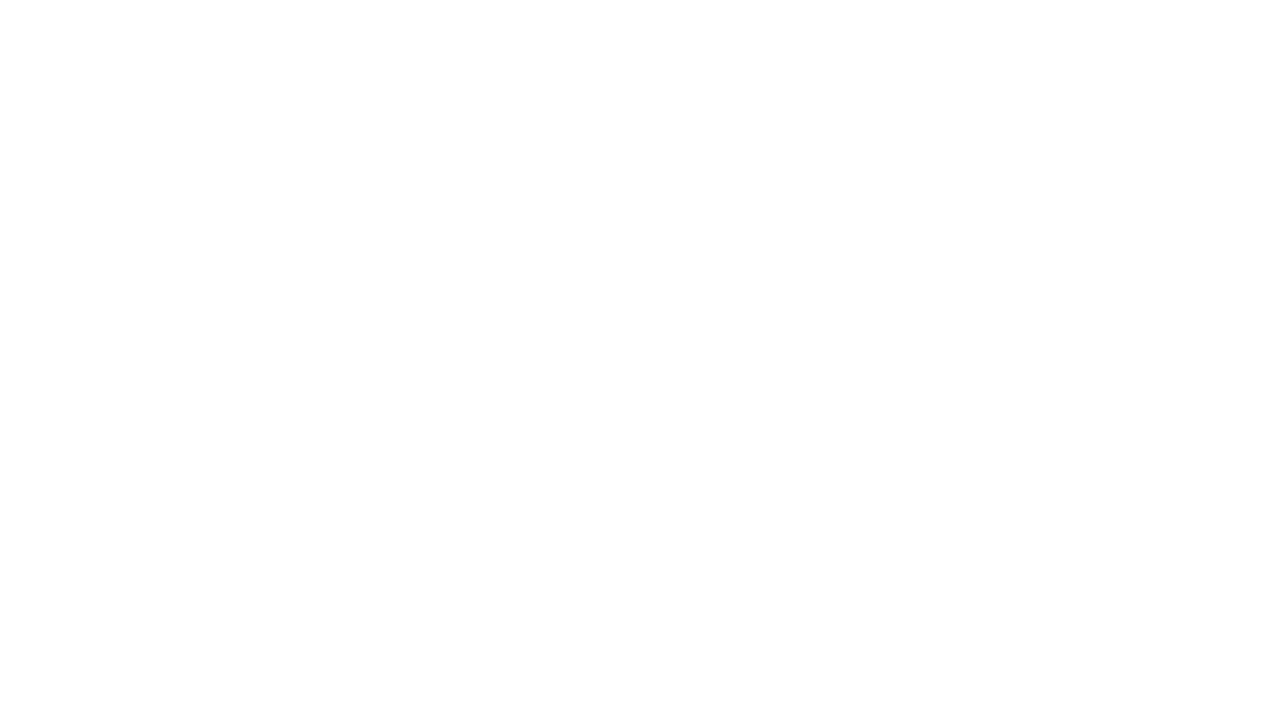

Academics page loaded and DOM content rendered
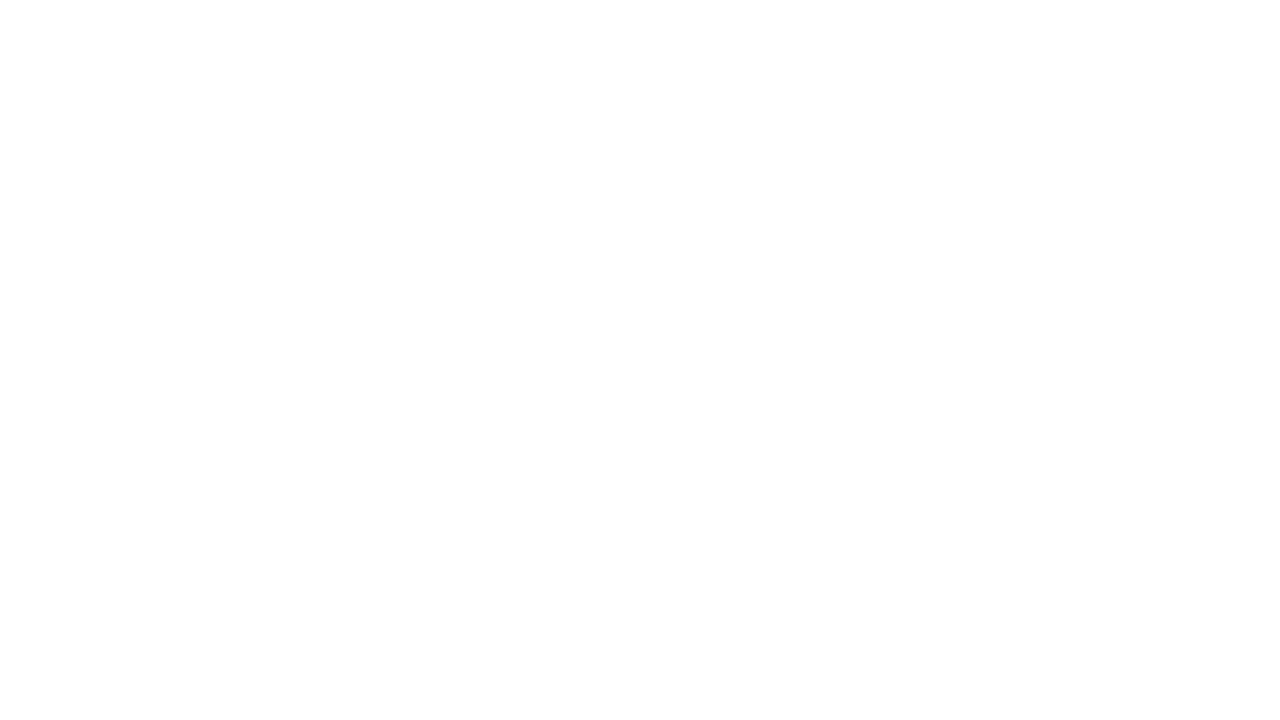

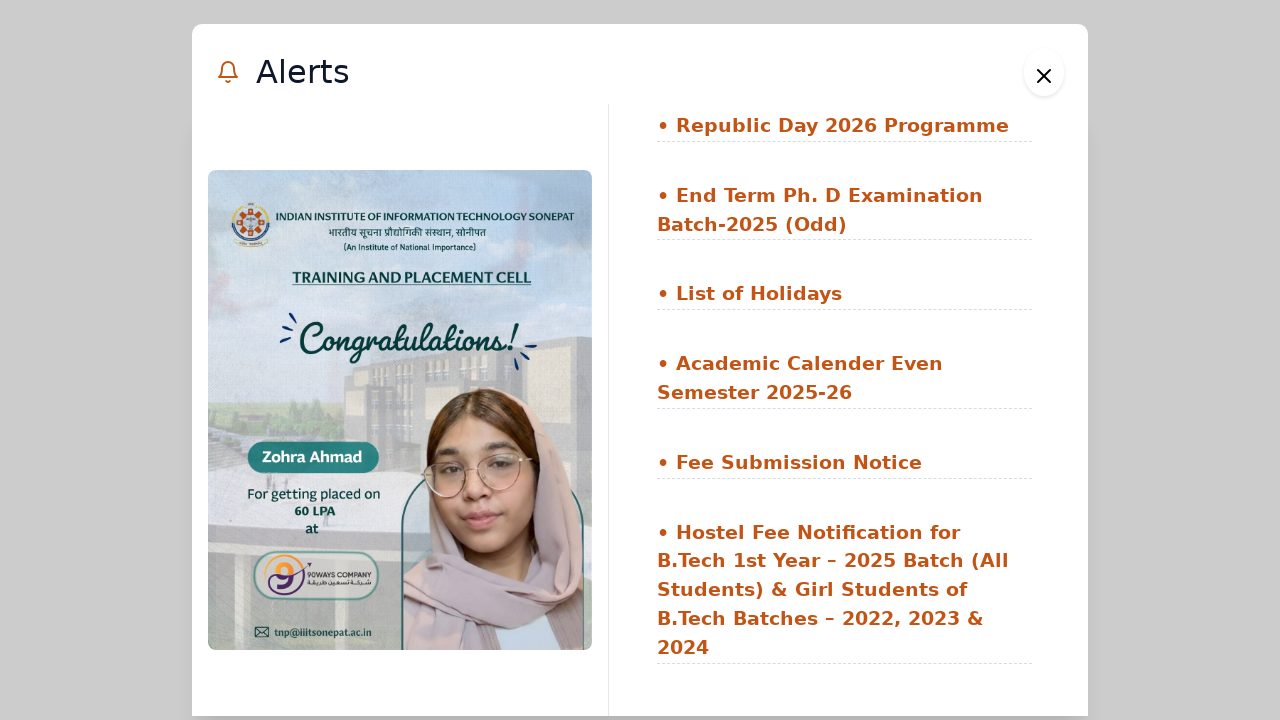